Tests multiple file upload functionality on a demo page by uploading files to a file input element and verifying the uploaded file list displays the correct number of files.

Starting URL: https://davidwalsh.name/demo/multiple-file-upload.php

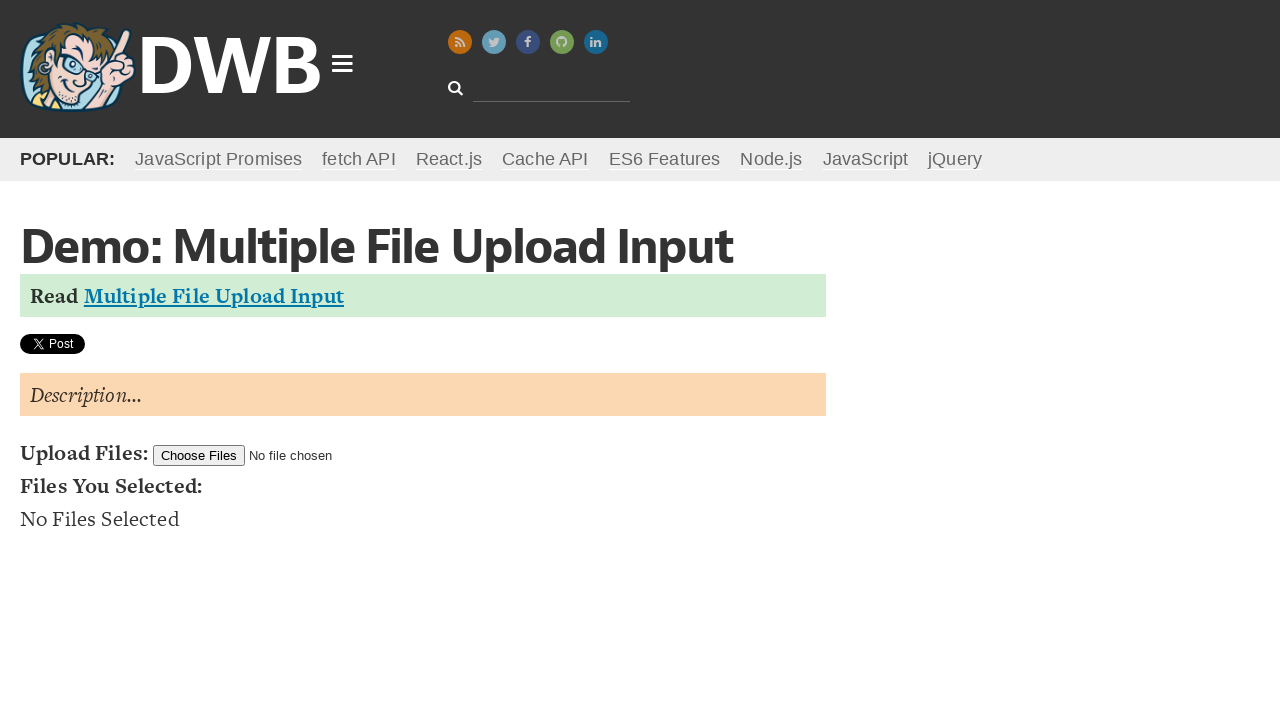

Uploaded two test files (Selenium_notes.txt and Playwright.txt) to file input
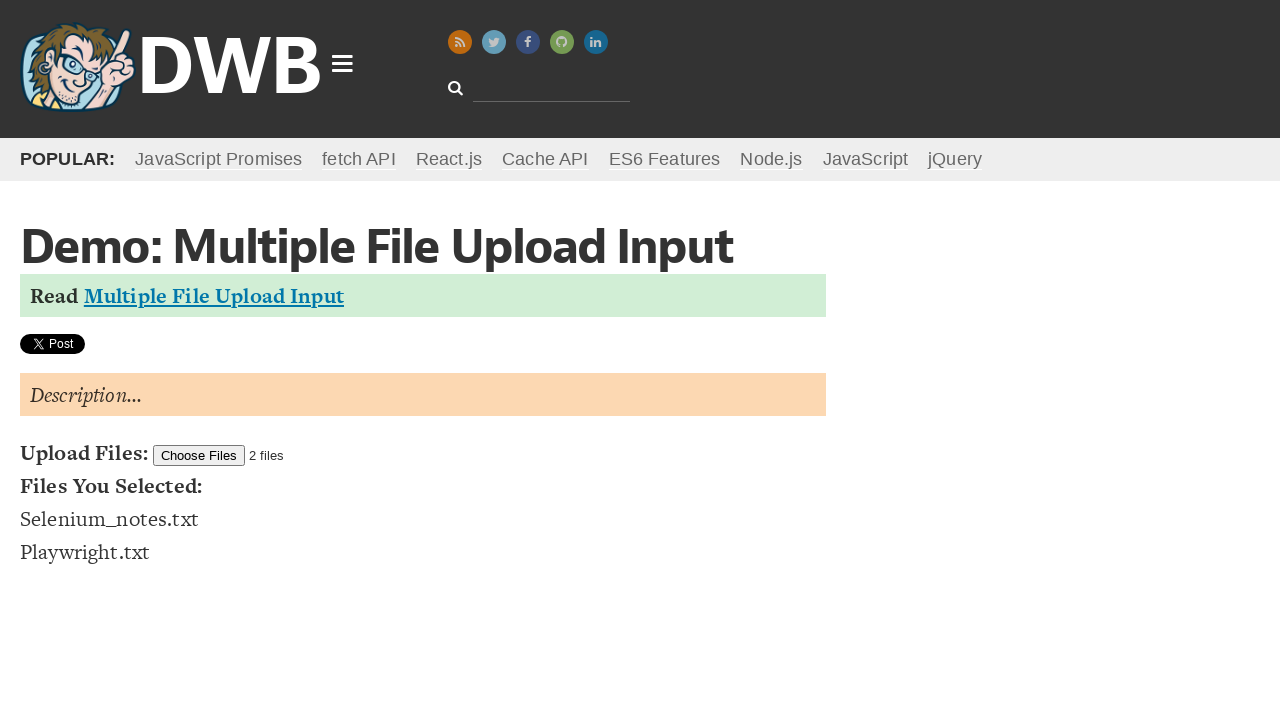

File list updated and displayed uploaded files
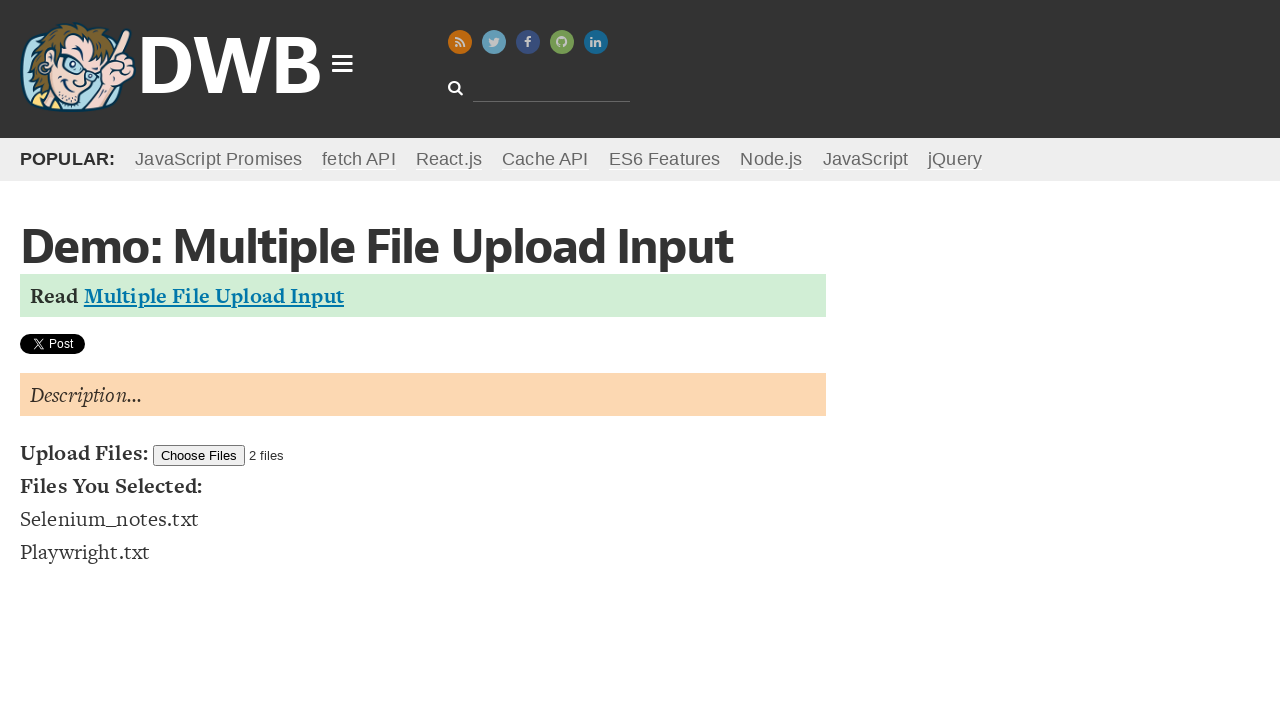

Cleaned up temporary test files
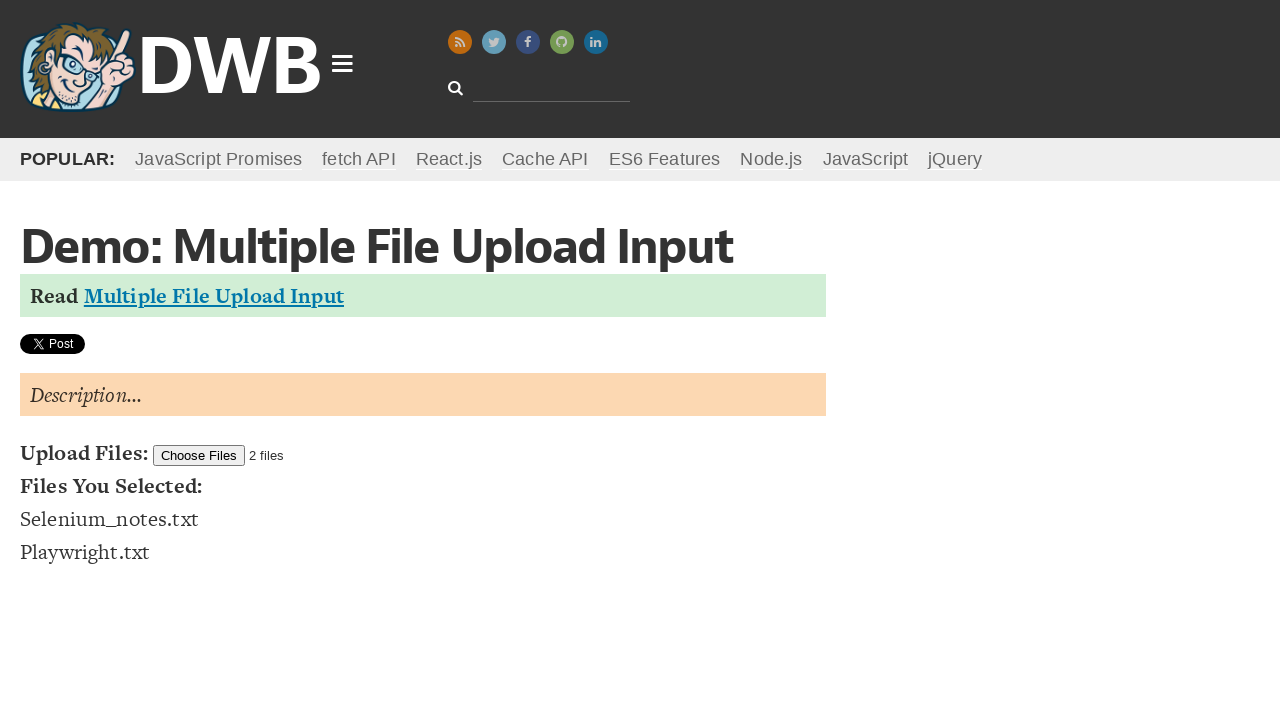

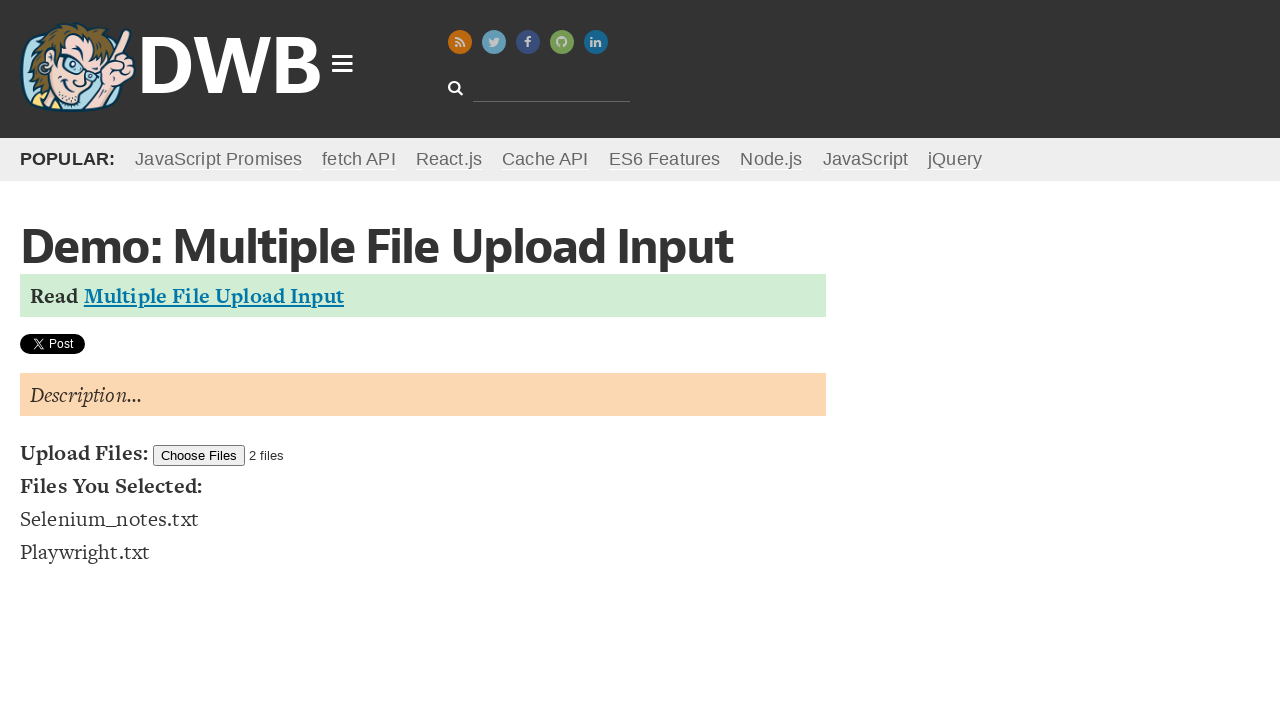